Tests click and hold action on a navbar element to verify that its color changes when held

Starting URL: https://www.tutorialspoint.com/selenium/practice/menu.php#

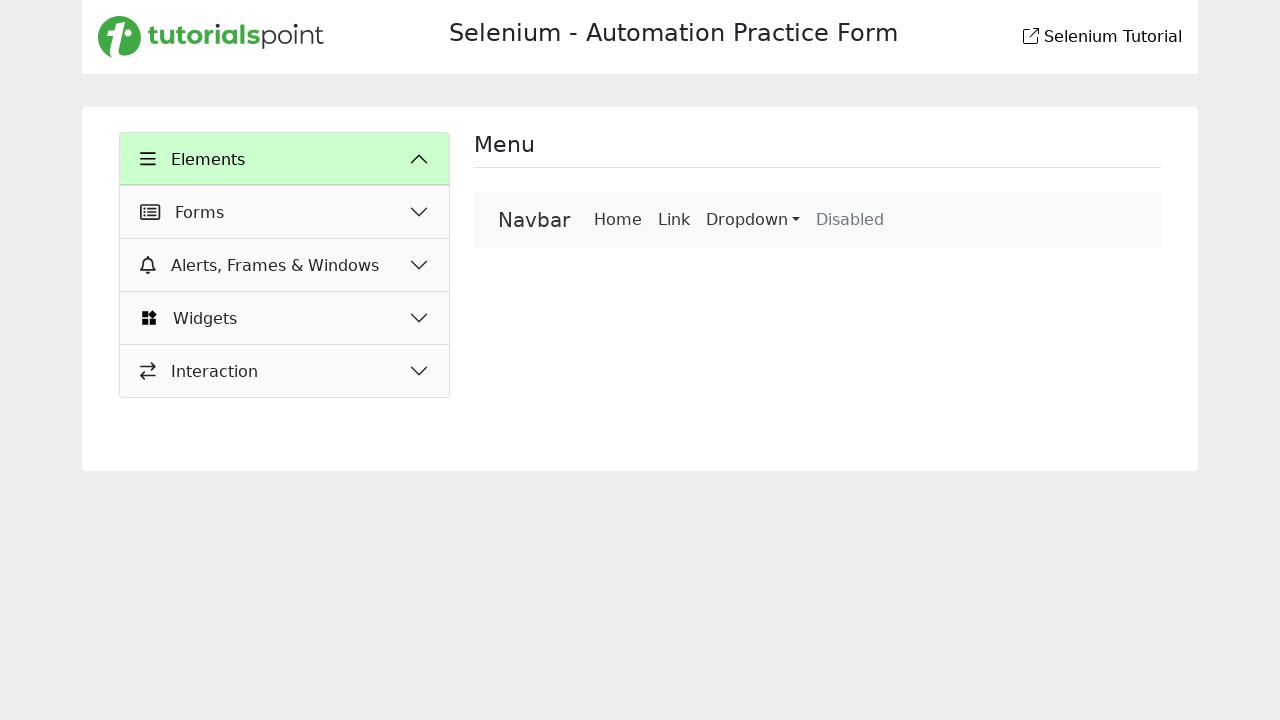

Located navbar link element
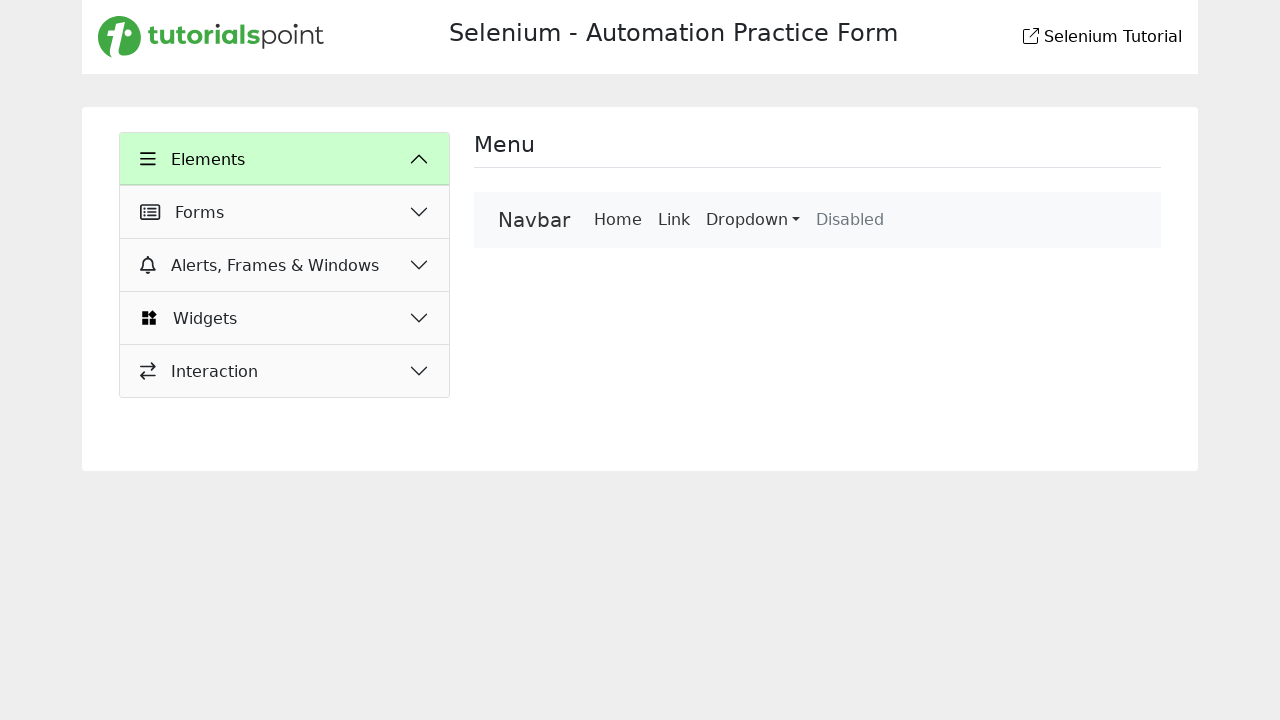

Retrieved initial navbar color: rgb(51, 51, 51)
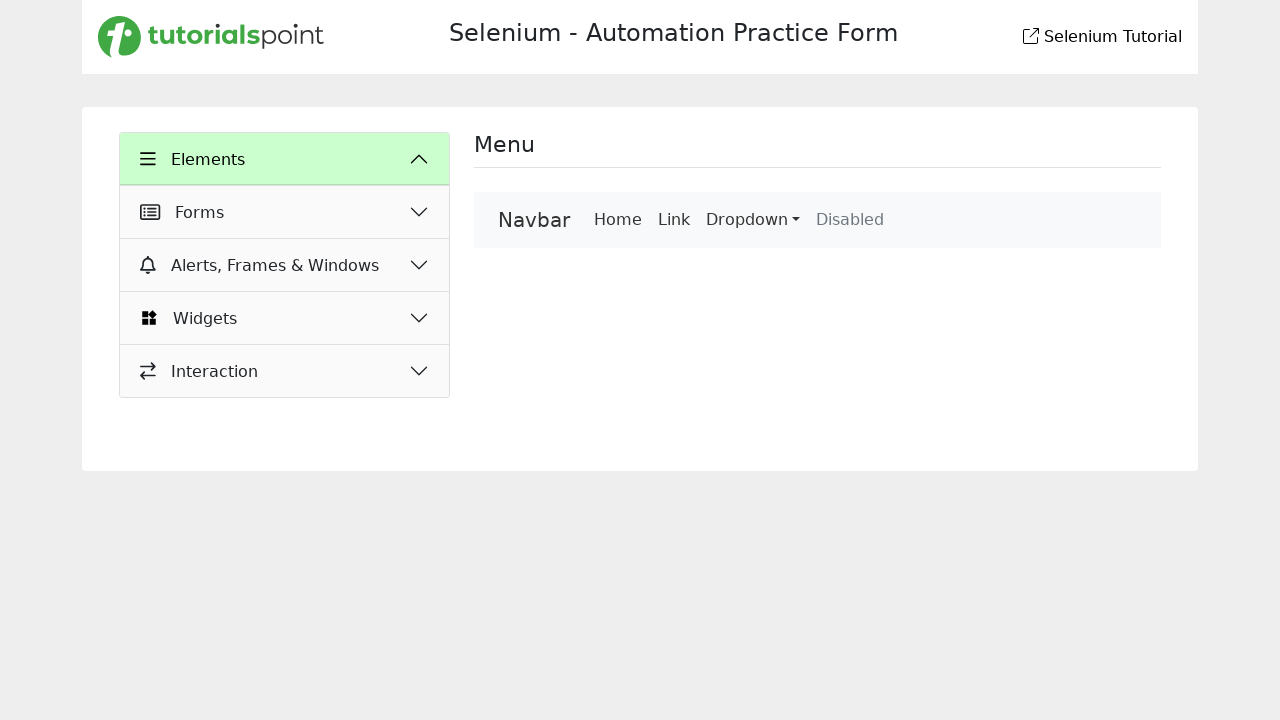

Hovered over navbar element at (534, 220) on a:text('Navbar')
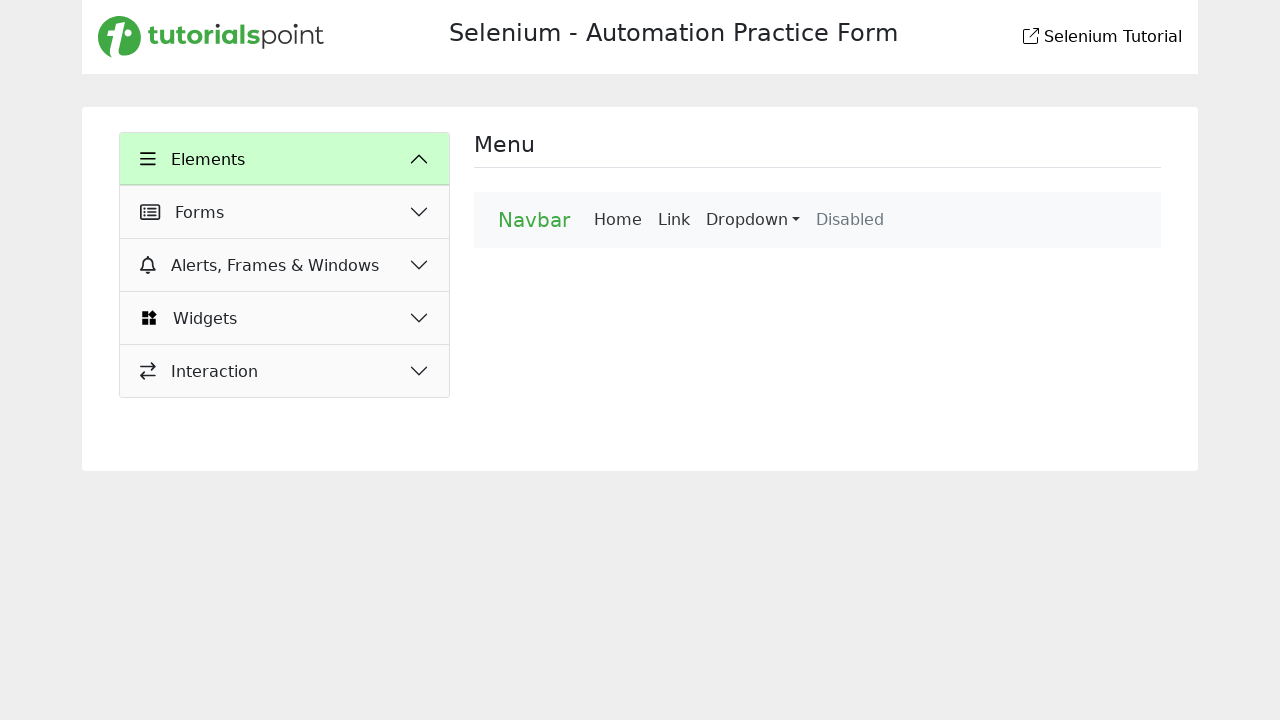

Pressed mouse button down to start click and hold at (534, 220)
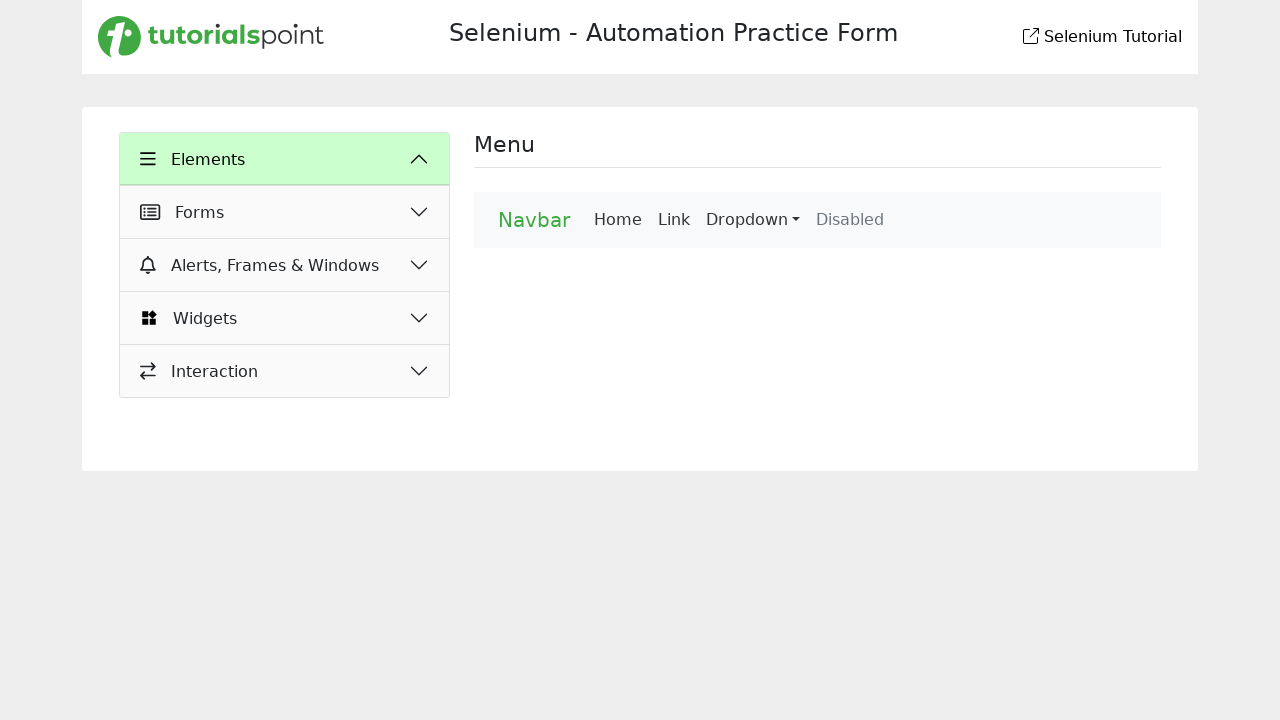

Waited 1000ms for color change effect to occur
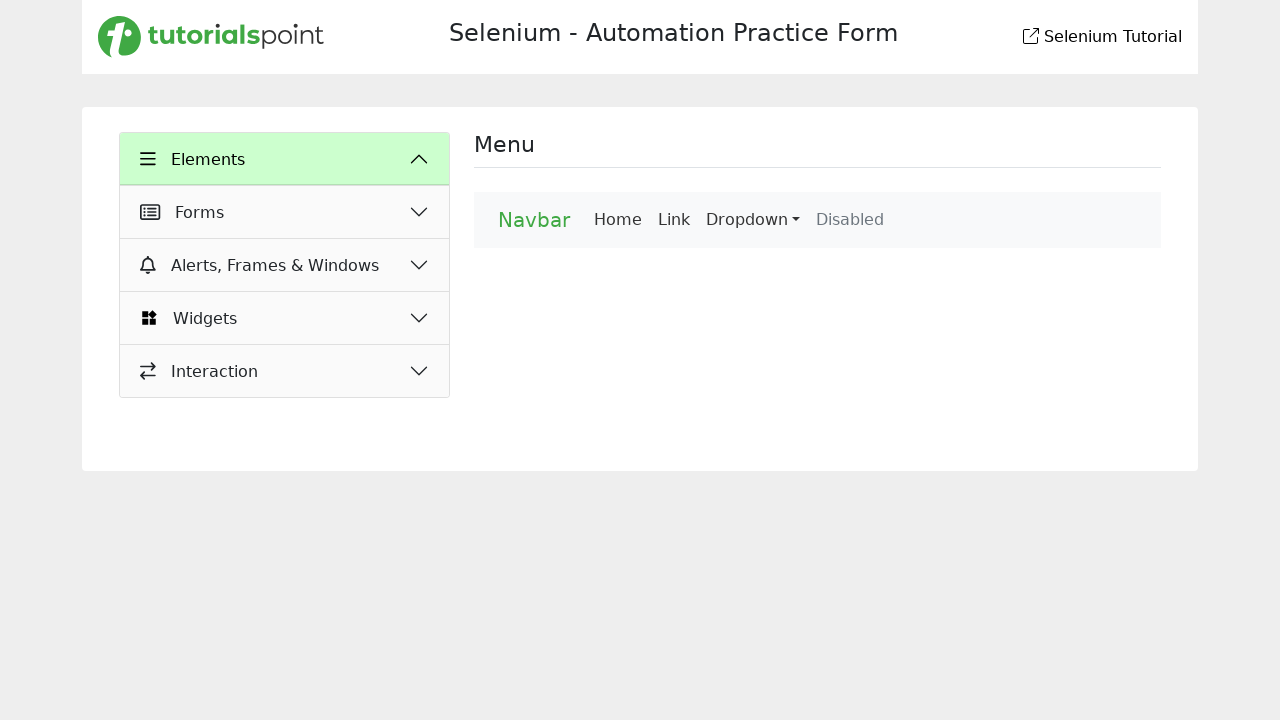

Retrieved navbar color after click and hold: rgb(64, 169, 68)
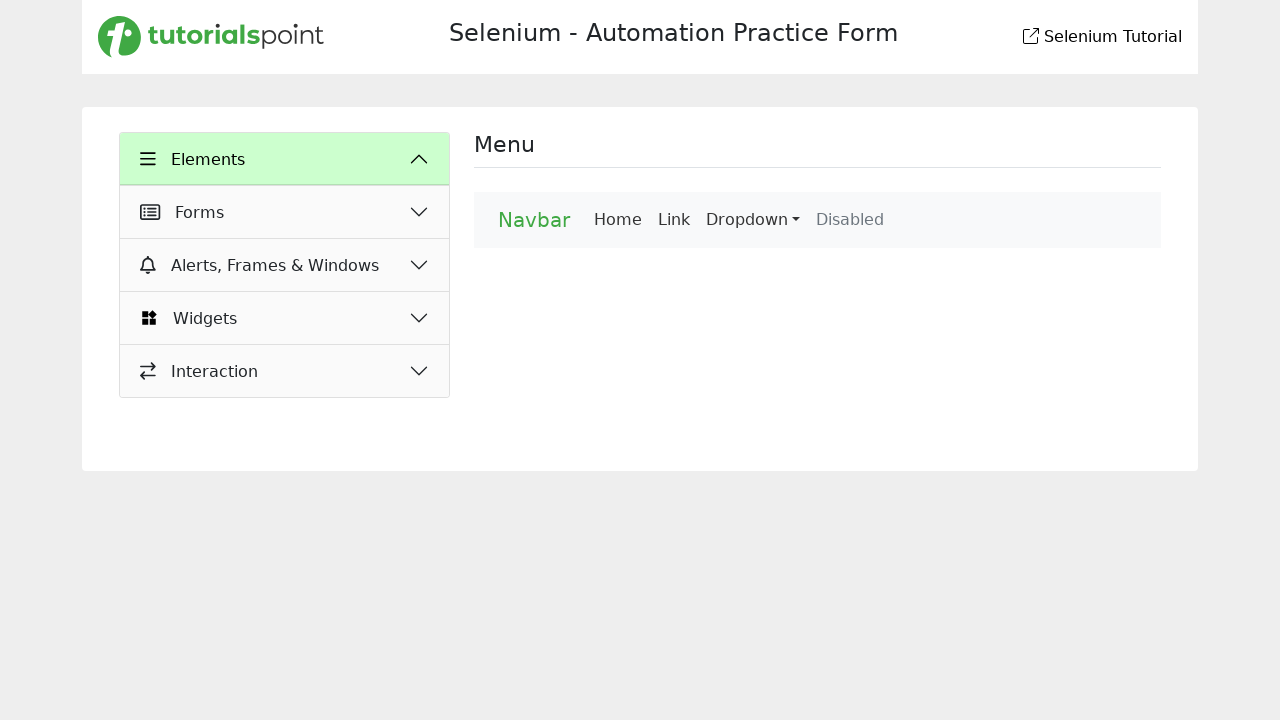

Released mouse button to end click and hold action at (534, 220)
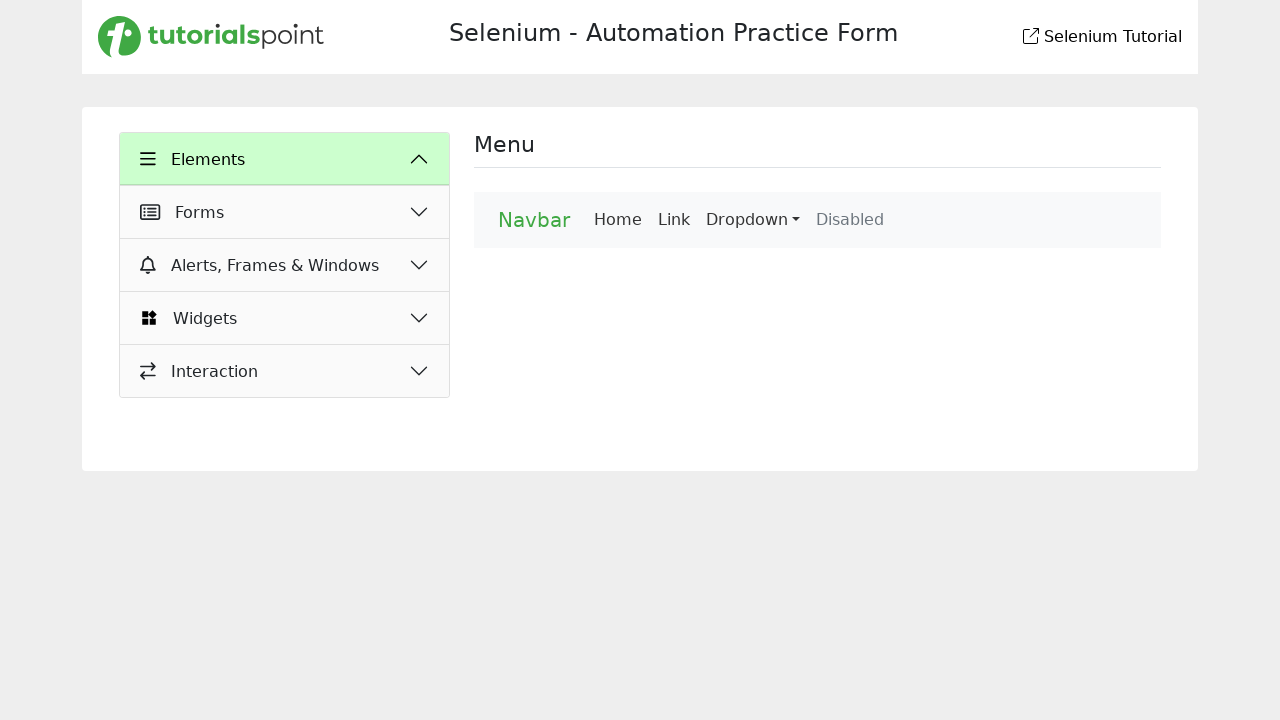

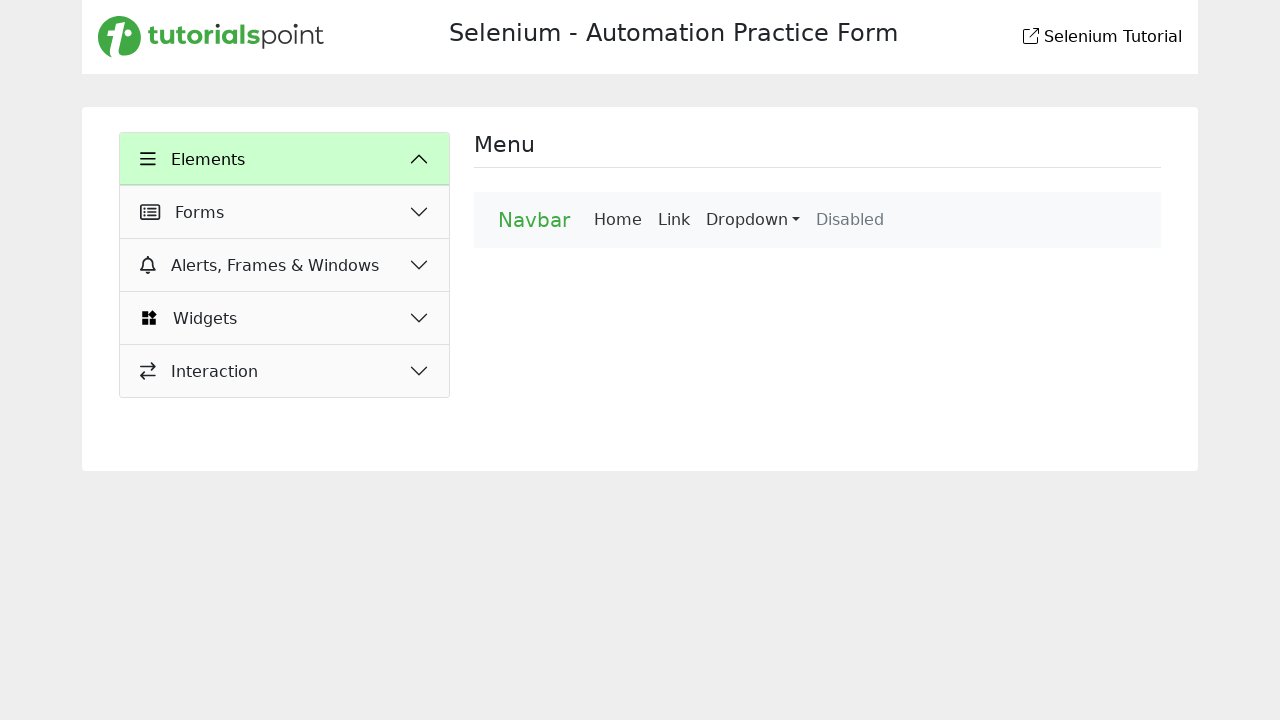